Tests that single-clicking the double-click button does not trigger the double-click success message

Starting URL: https://demoqa.com/buttons

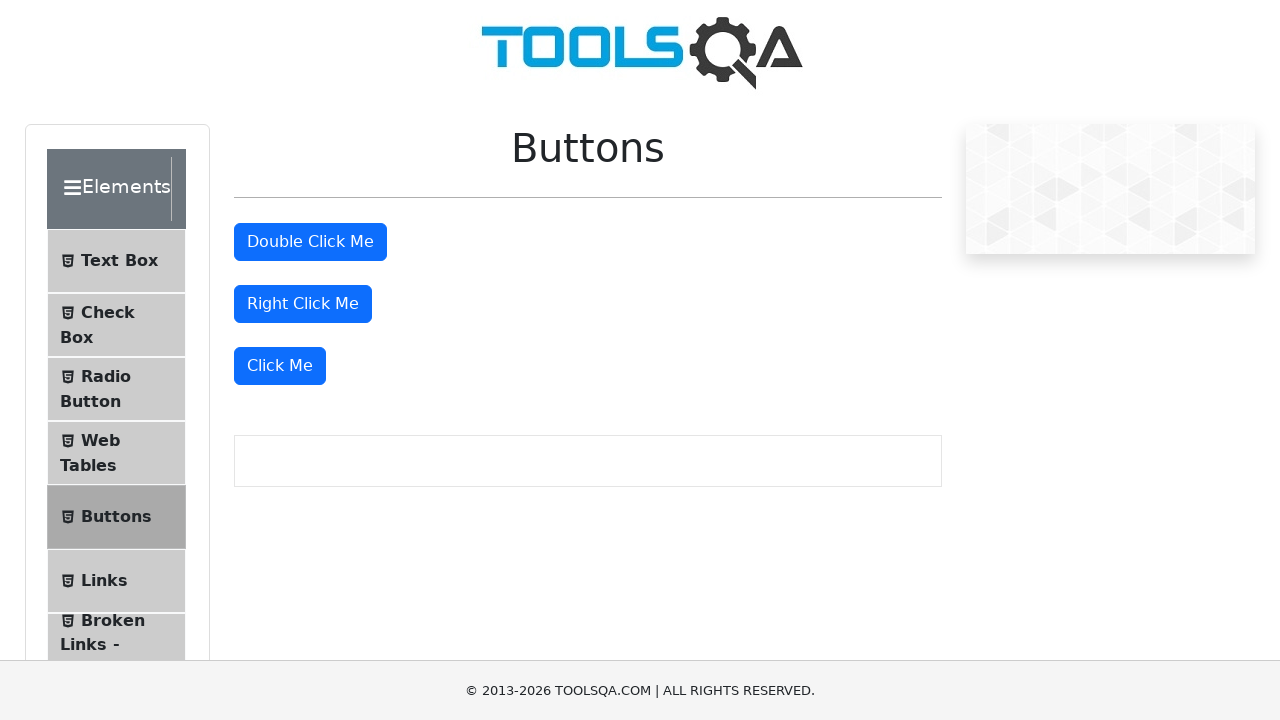

Single-clicked the double-click button at (310, 242) on #doubleClickBtn
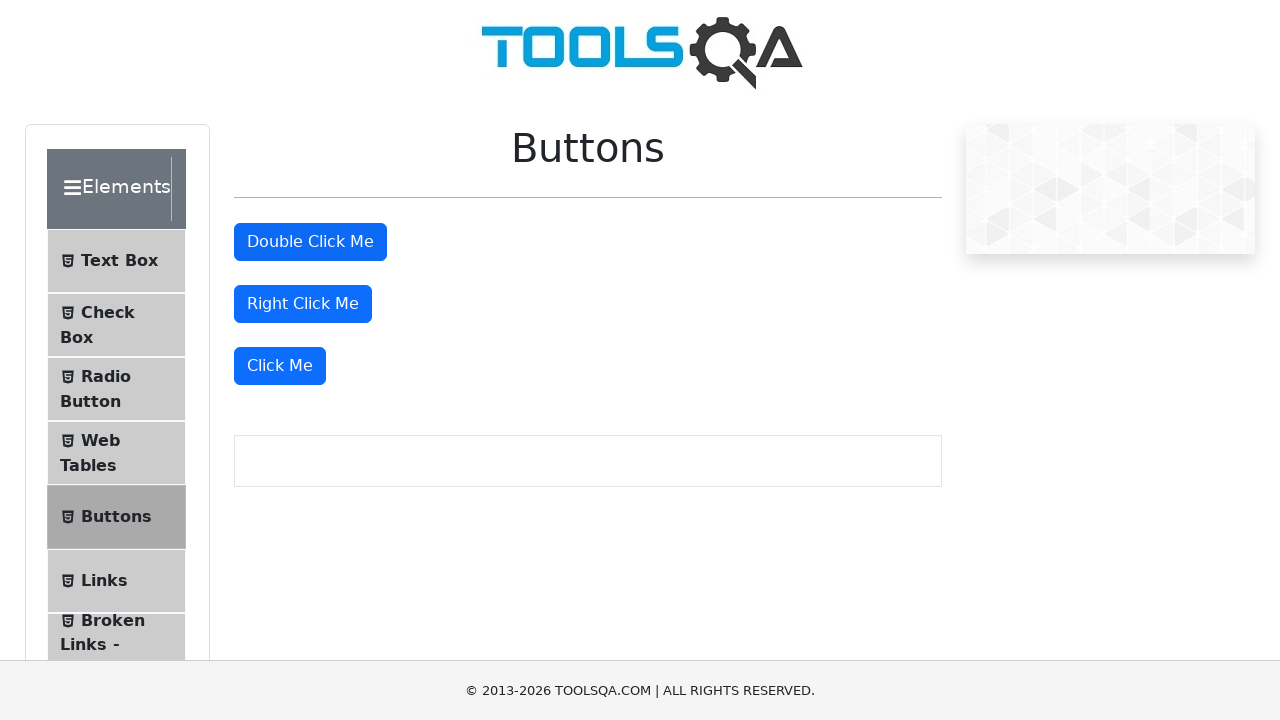

Waited 500ms to verify no double-click success message appeared
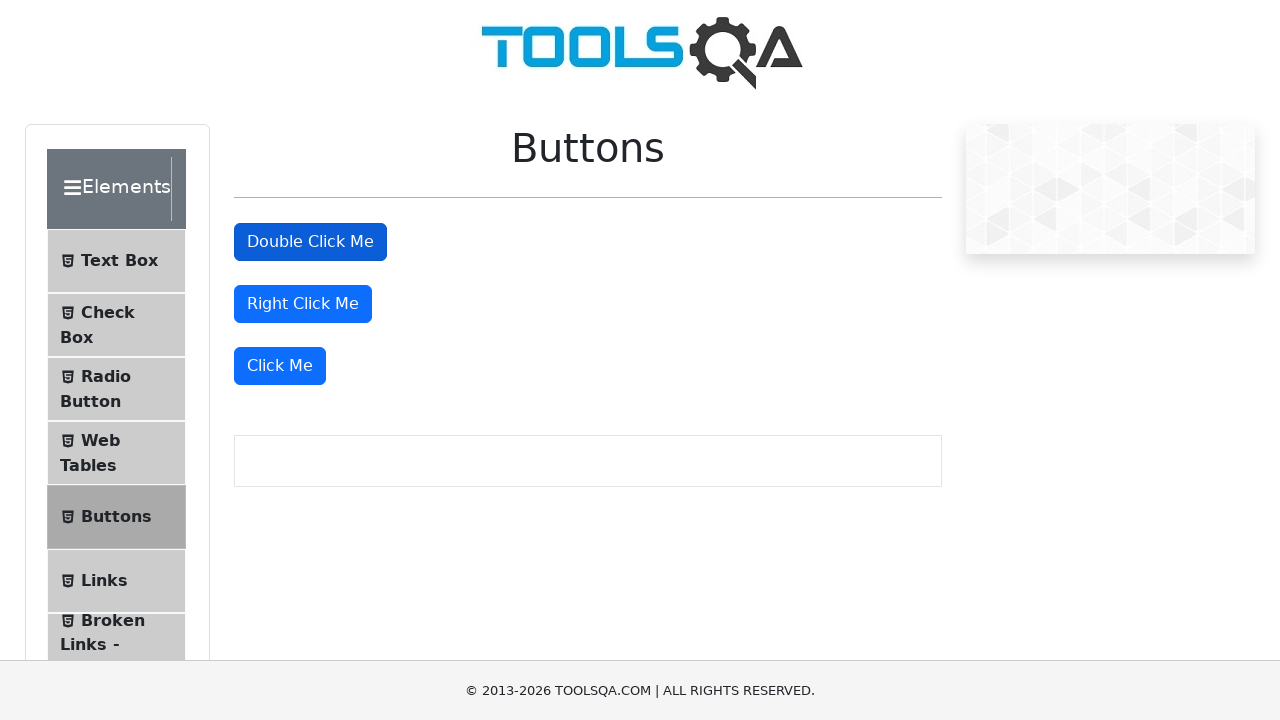

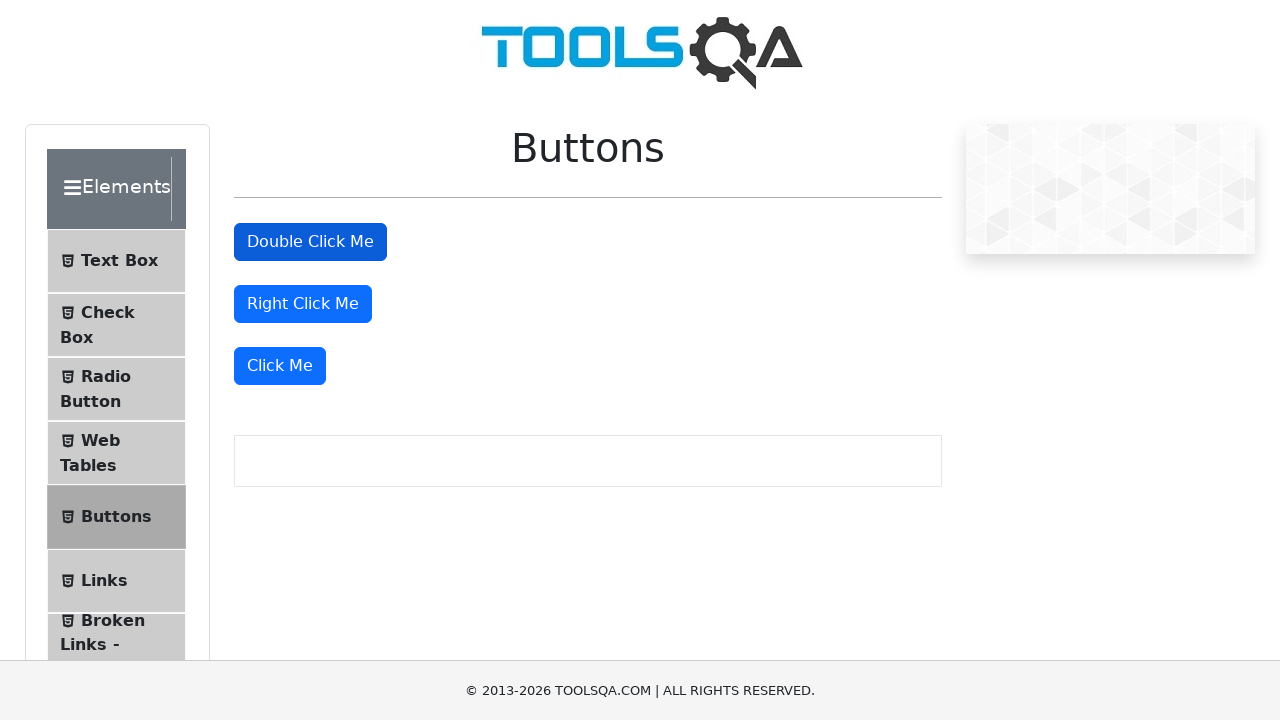